Navigates to DemoQA website, performs various scroll operations (to bottom, top, and to a specific element), then clicks on the sixth card element

Starting URL: https://demoqa.com/

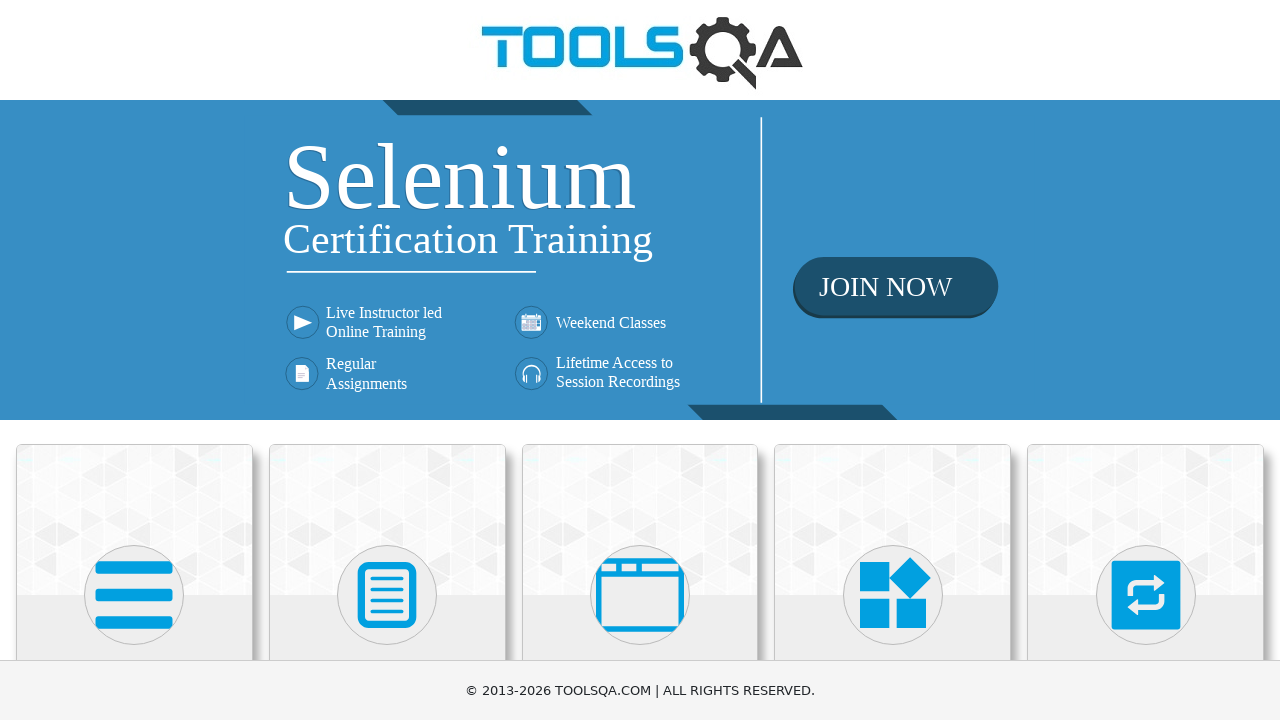

Scrolled to the bottom of the page
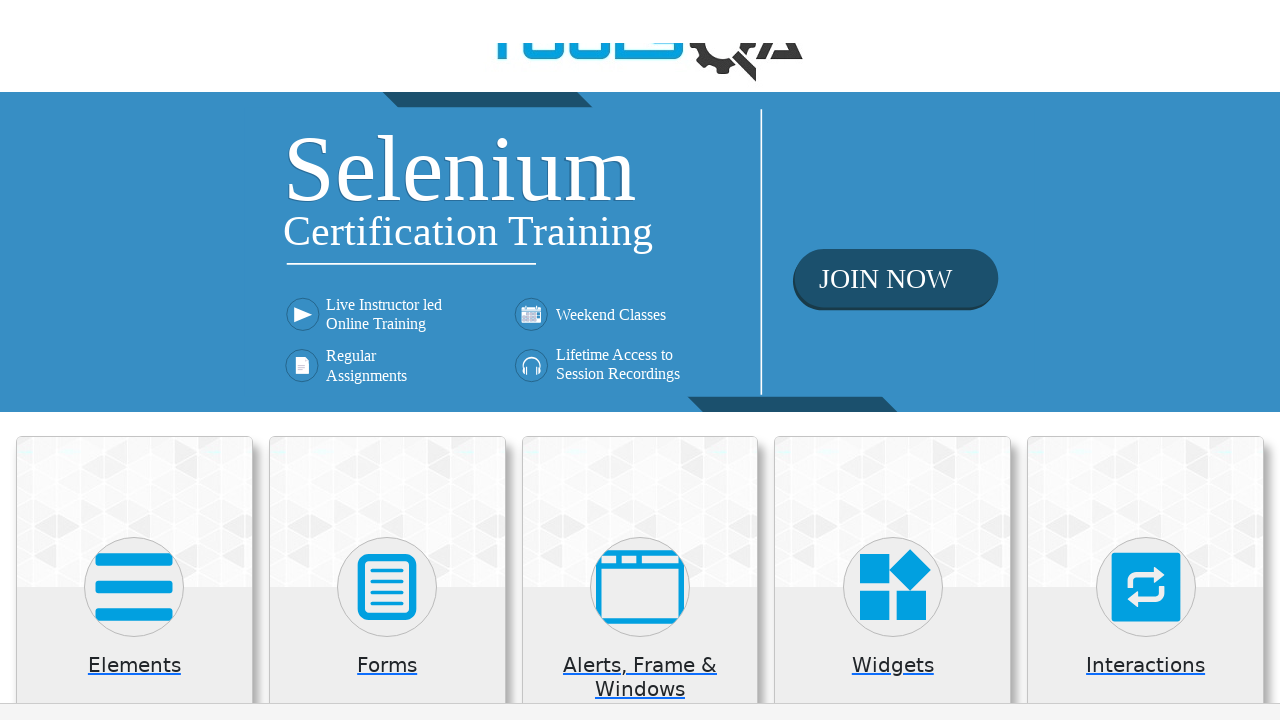

Waited 1 second for animations
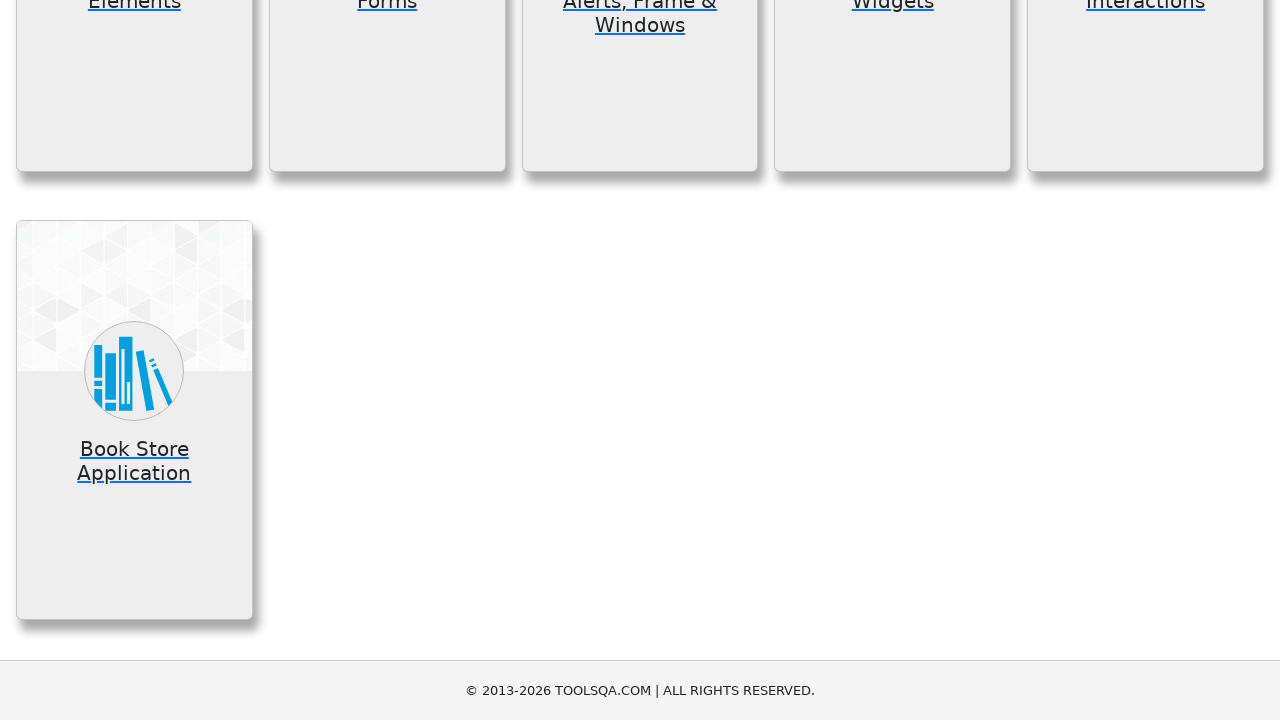

Scrolled to the top of the page
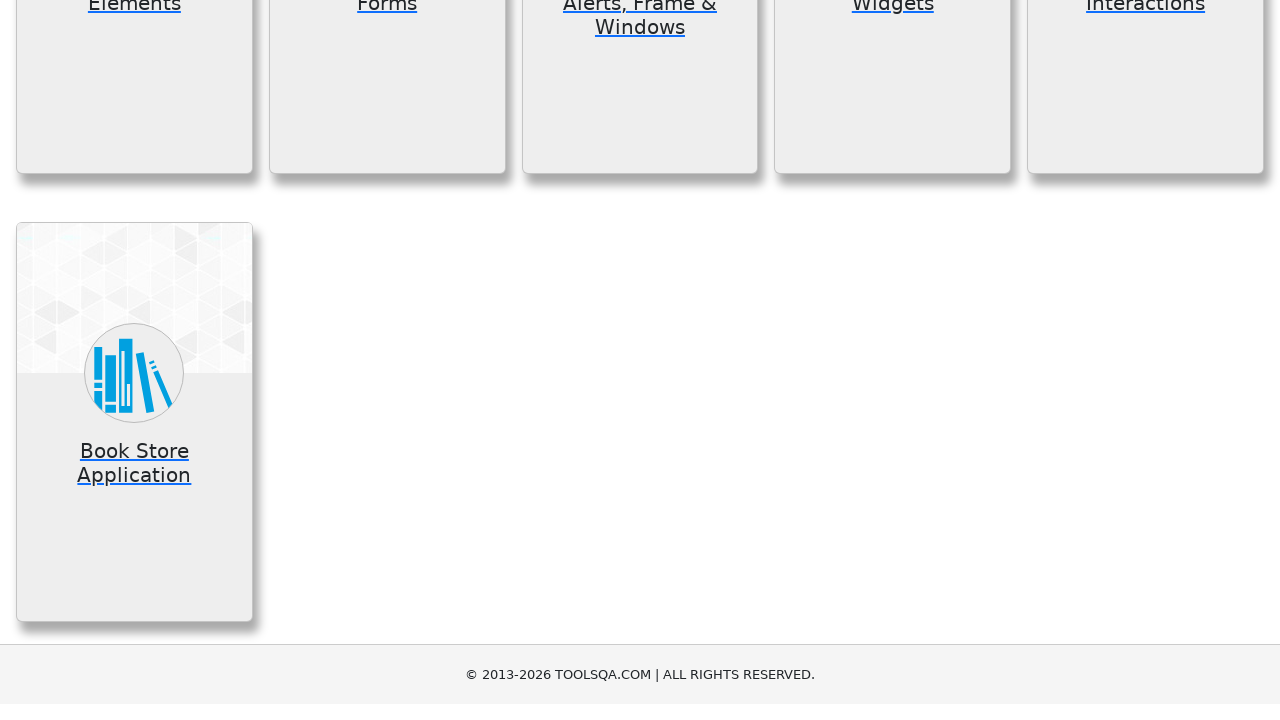

Waited 1 second for animations
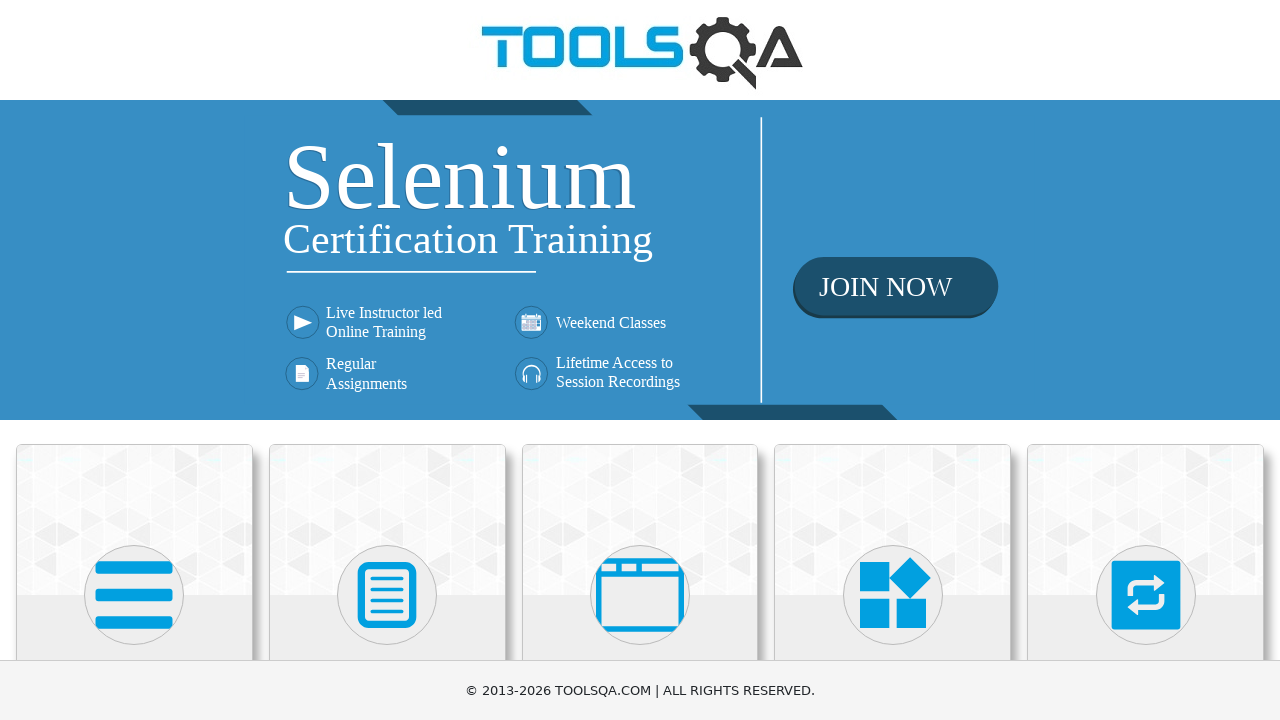

Located the sixth card element
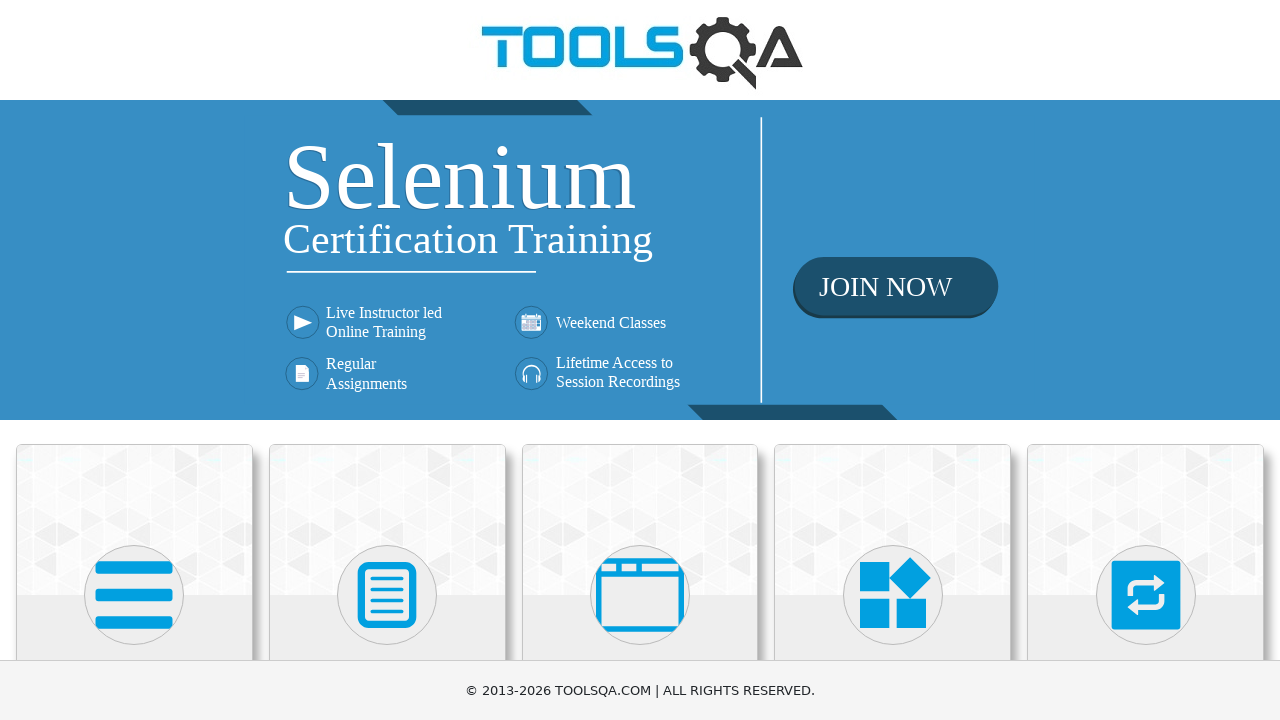

Scrolled to the sixth card element into view
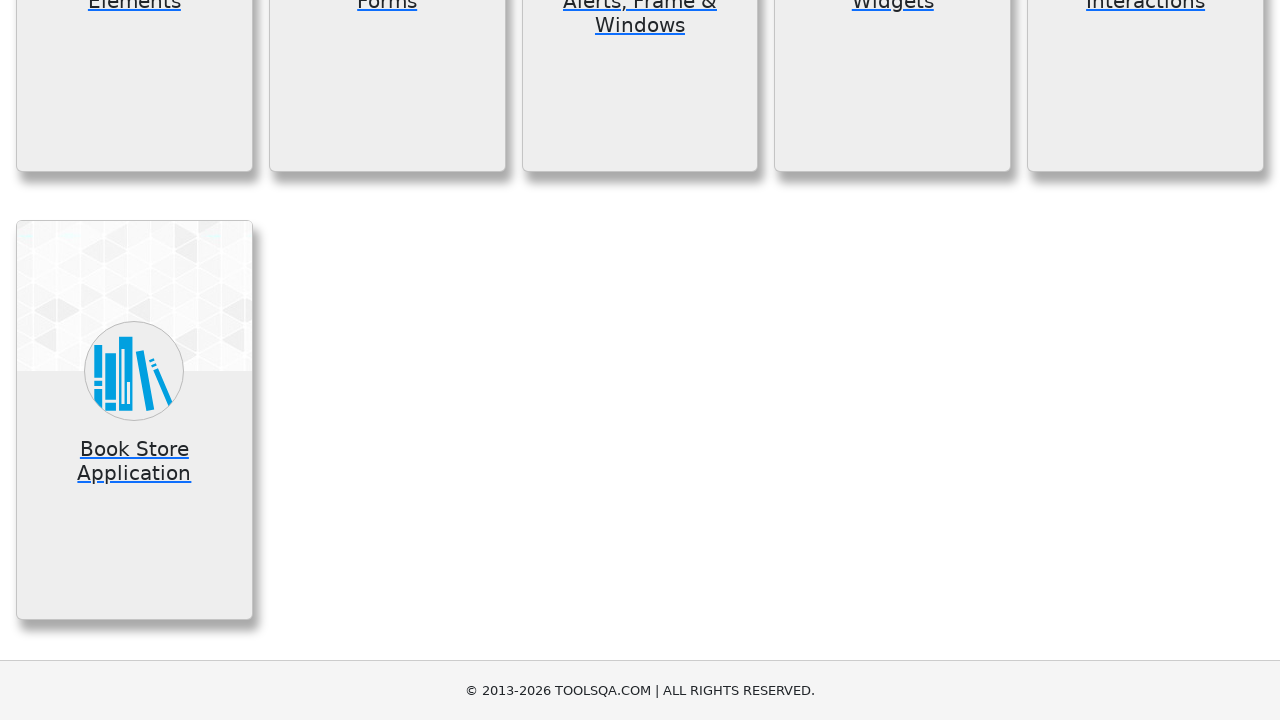

Waited 1 second for scroll animation
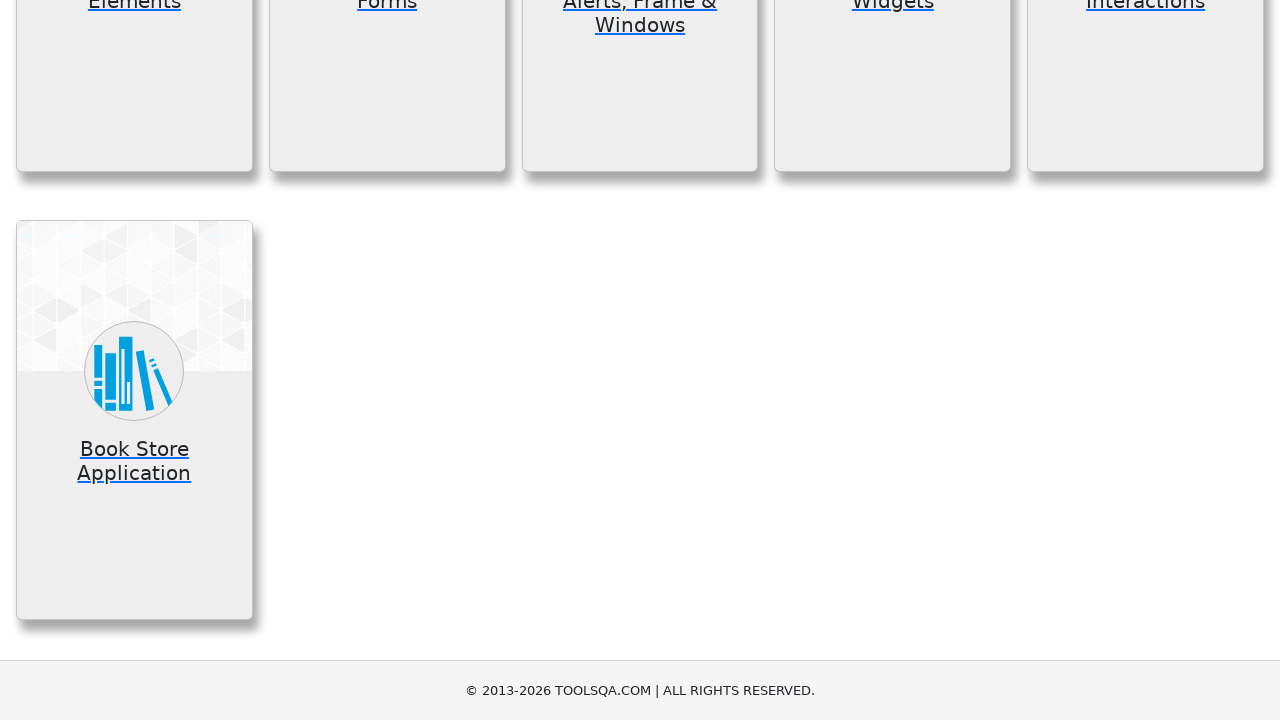

Clicked on the sixth card element at (134, 420) on (//*[@class='card mt-4 top-card'])[6]
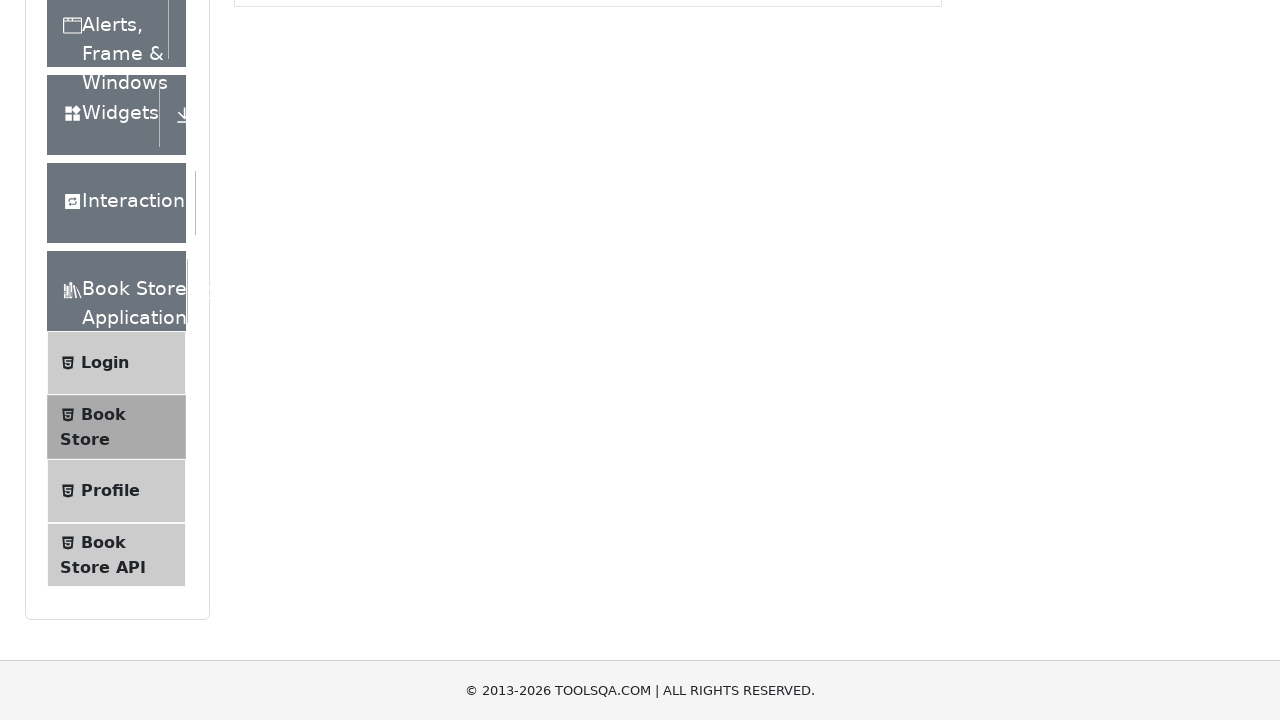

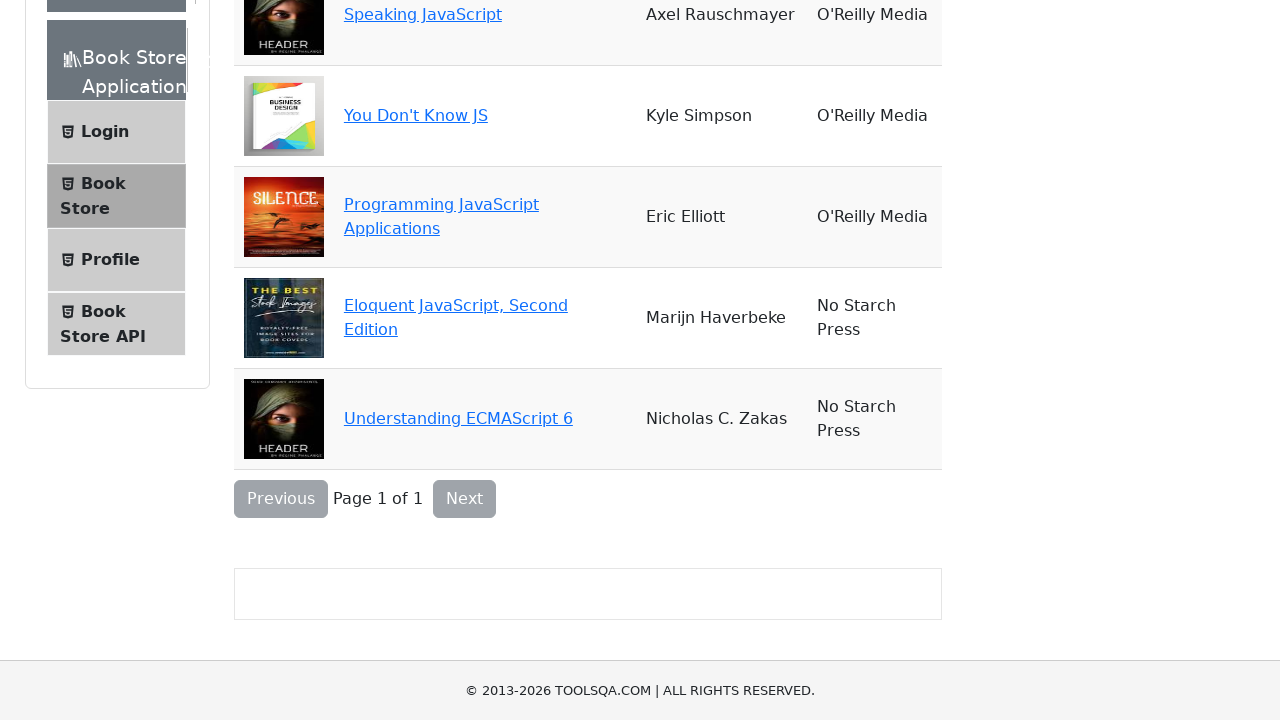